Simple navigation test that opens the Selenium HQ website

Starting URL: http://seleniumhq.org/

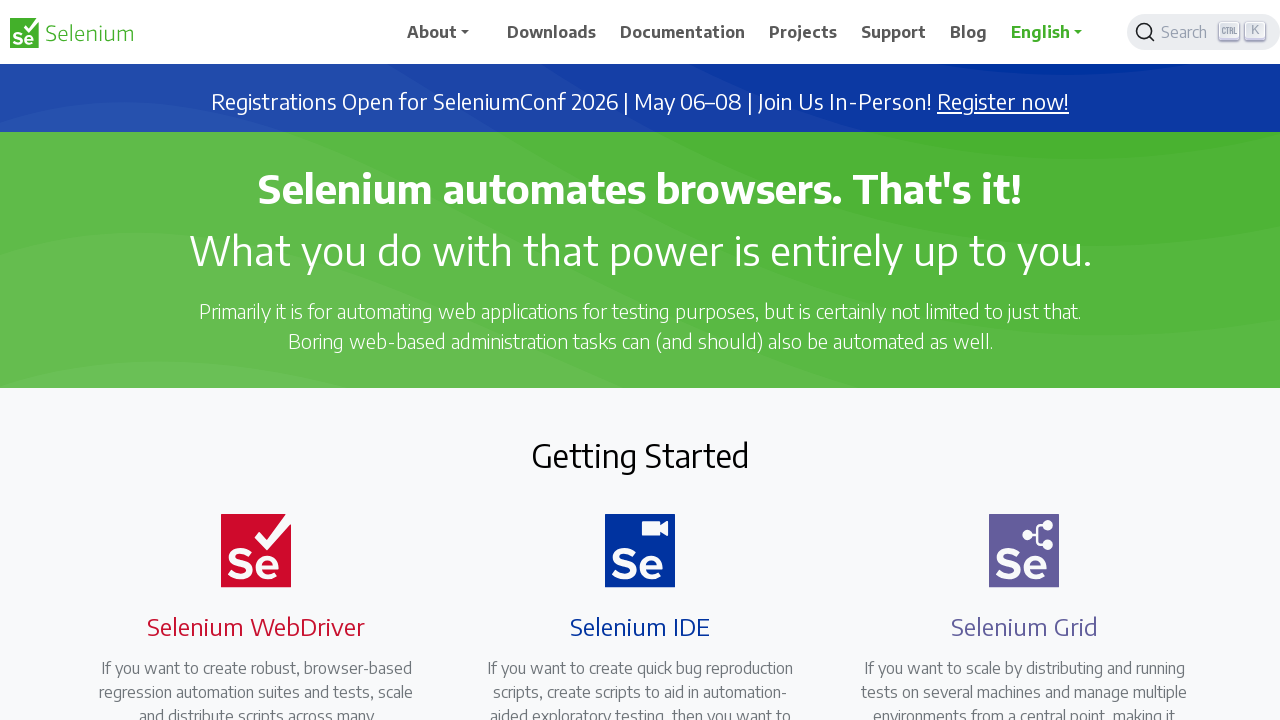

Navigated to Selenium HQ website at http://seleniumhq.org/
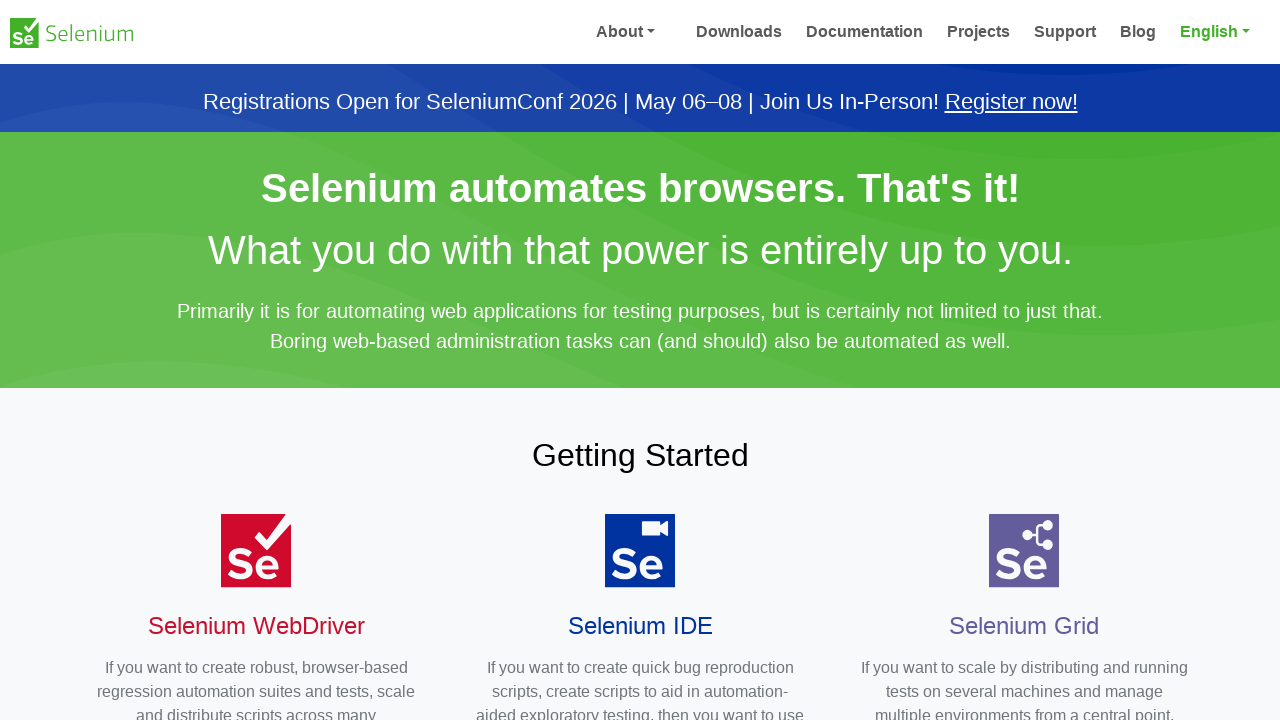

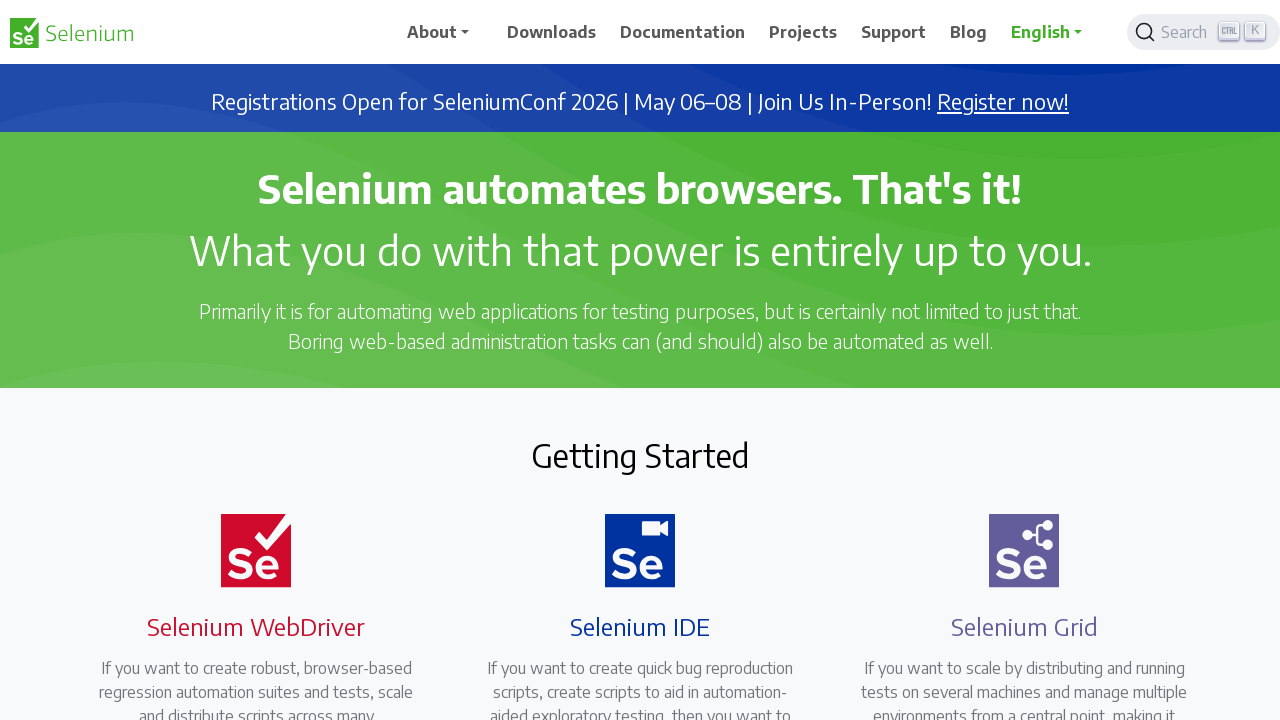